Navigates to Triveni Group website and scrolls down to the "BUSINESSES" section heading to verify it is visible on the page.

Starting URL: https://www.trivenigroup.com/

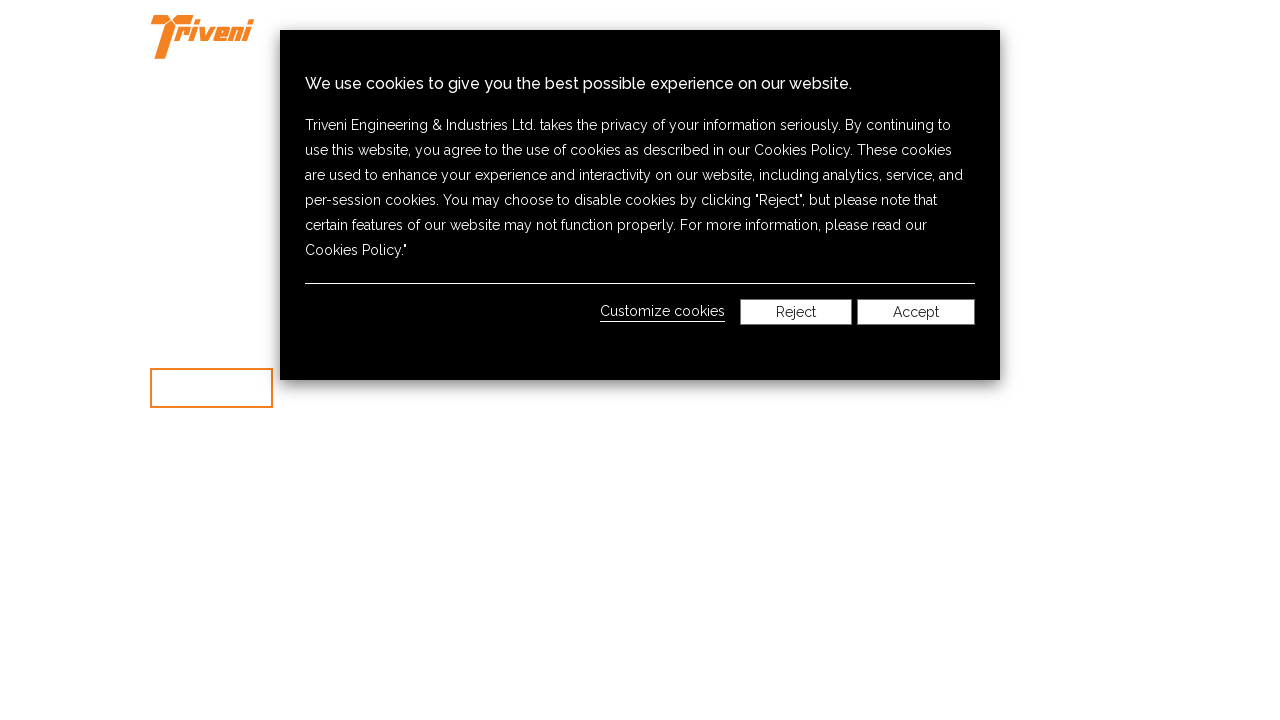

Located the BUSINESSES heading element
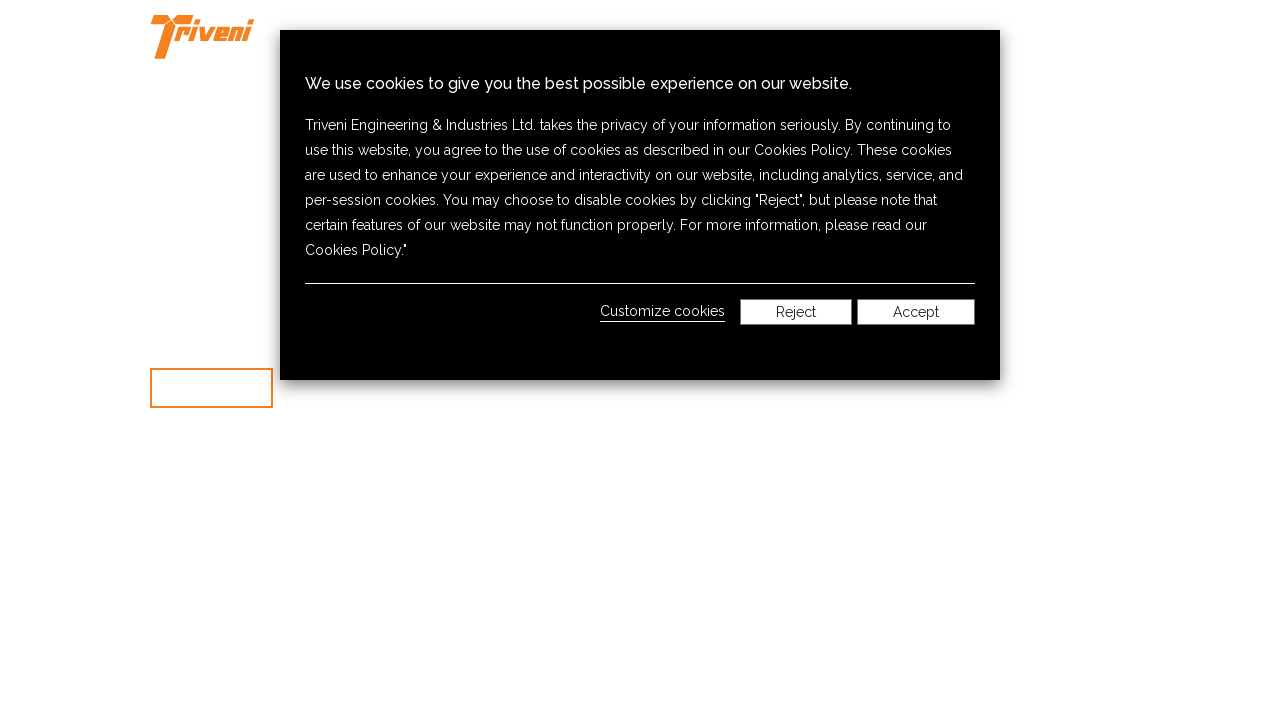

Scrolled the BUSINESSES heading into view
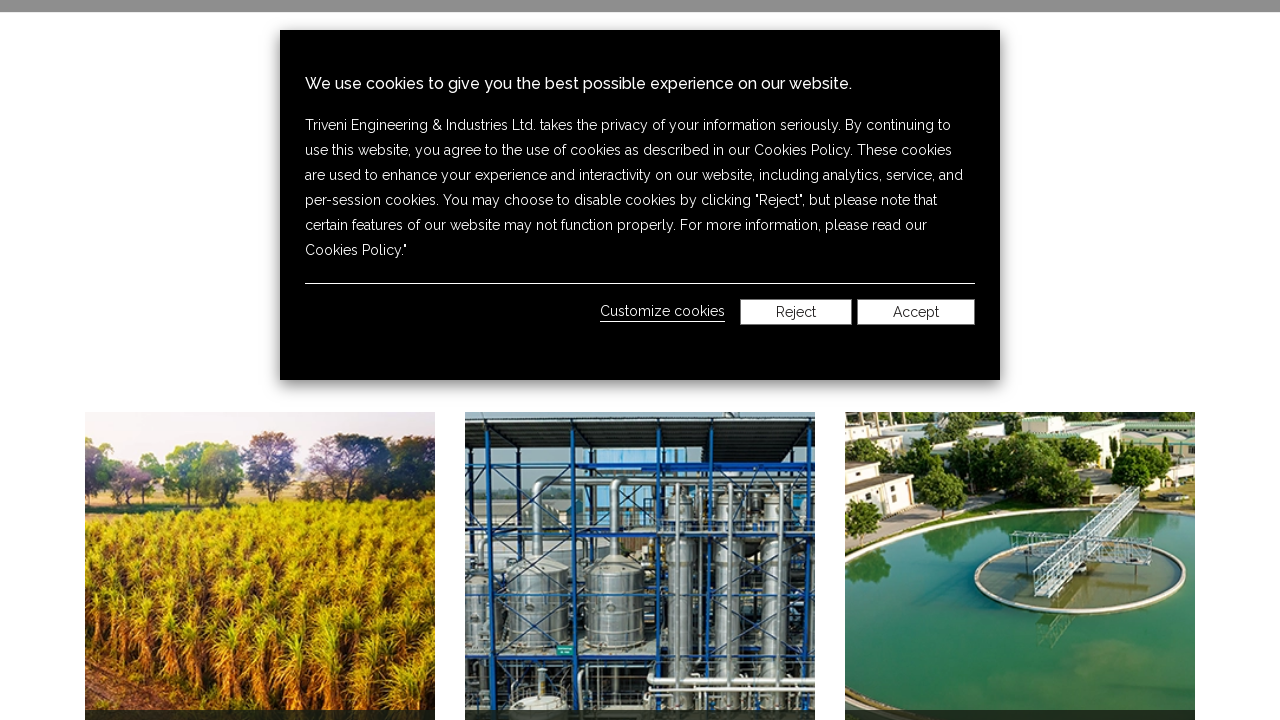

Verified the BUSINESSES heading is visible on the page
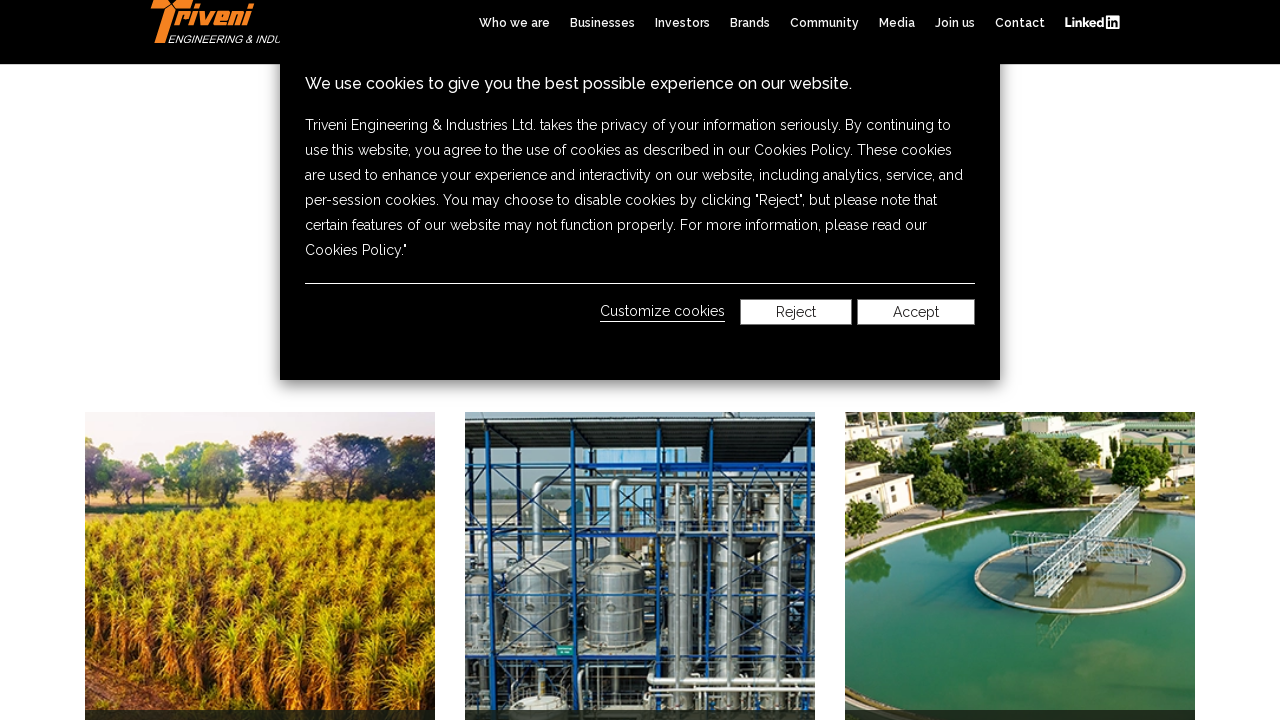

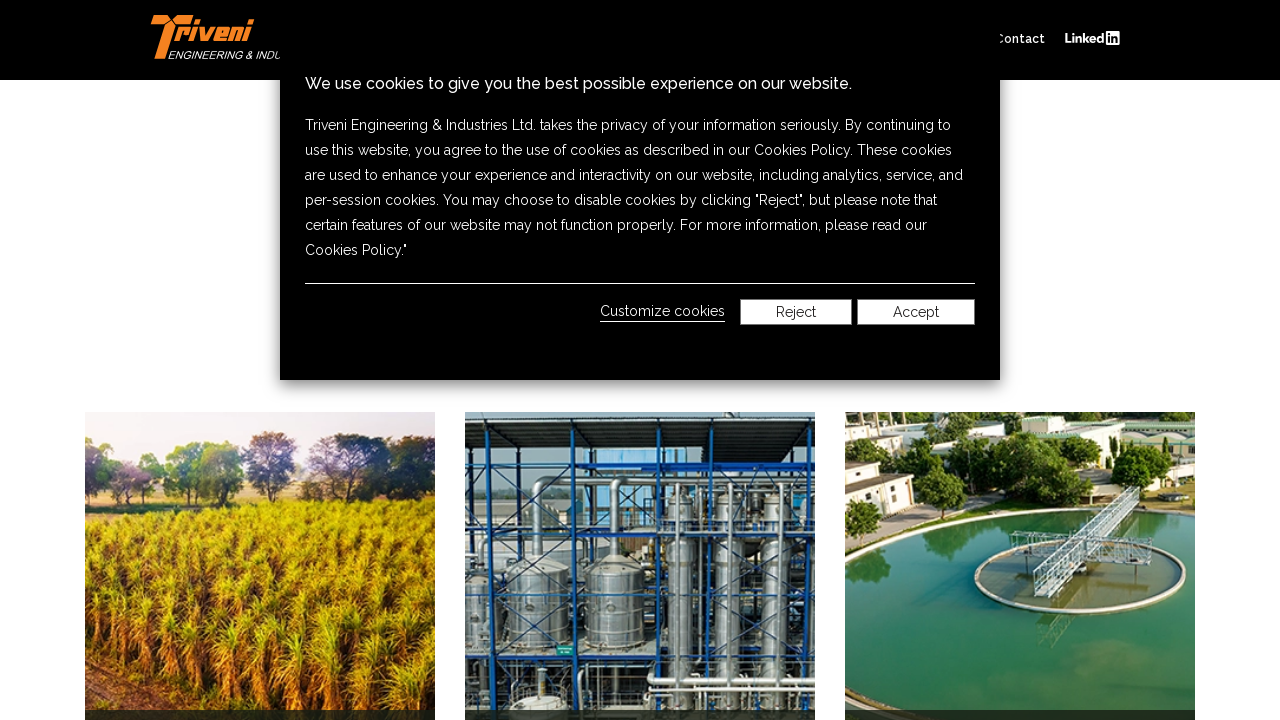